Tests hover functionality by moving mouse over user photos to reveal hidden information.

Starting URL: http://the-internet.herokuapp.com/hovers

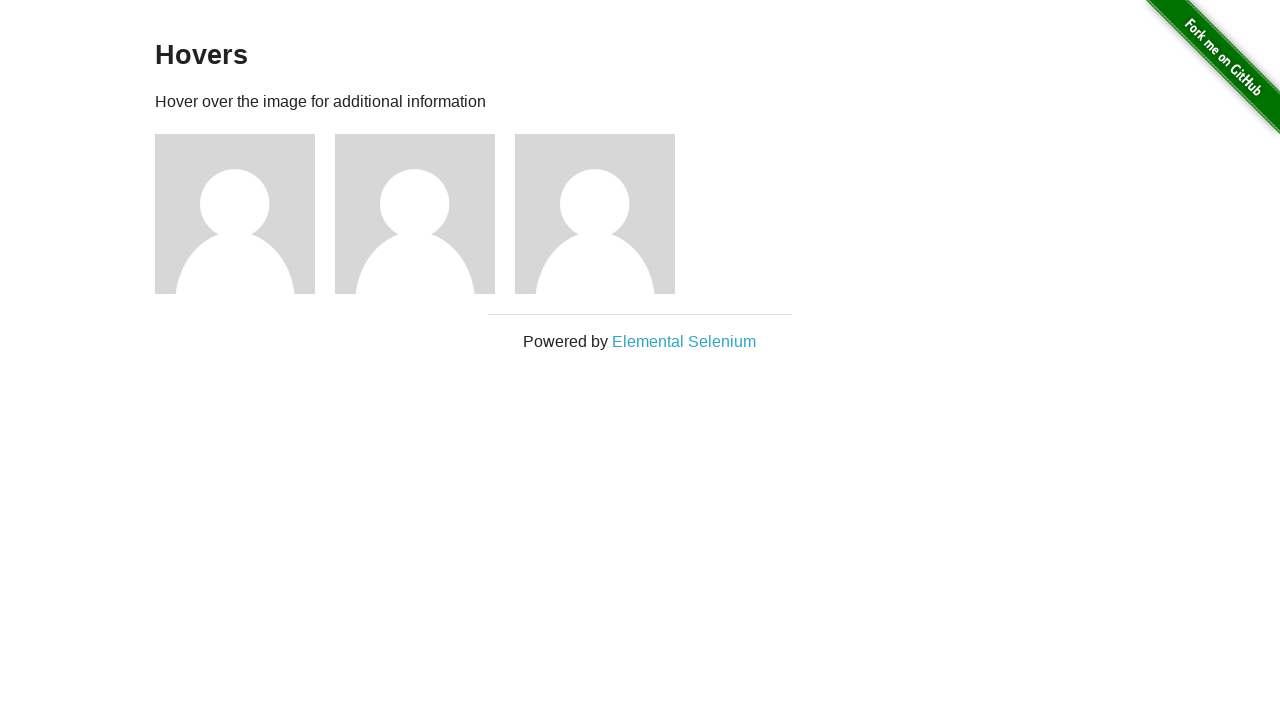

Waited for user photo figures to load
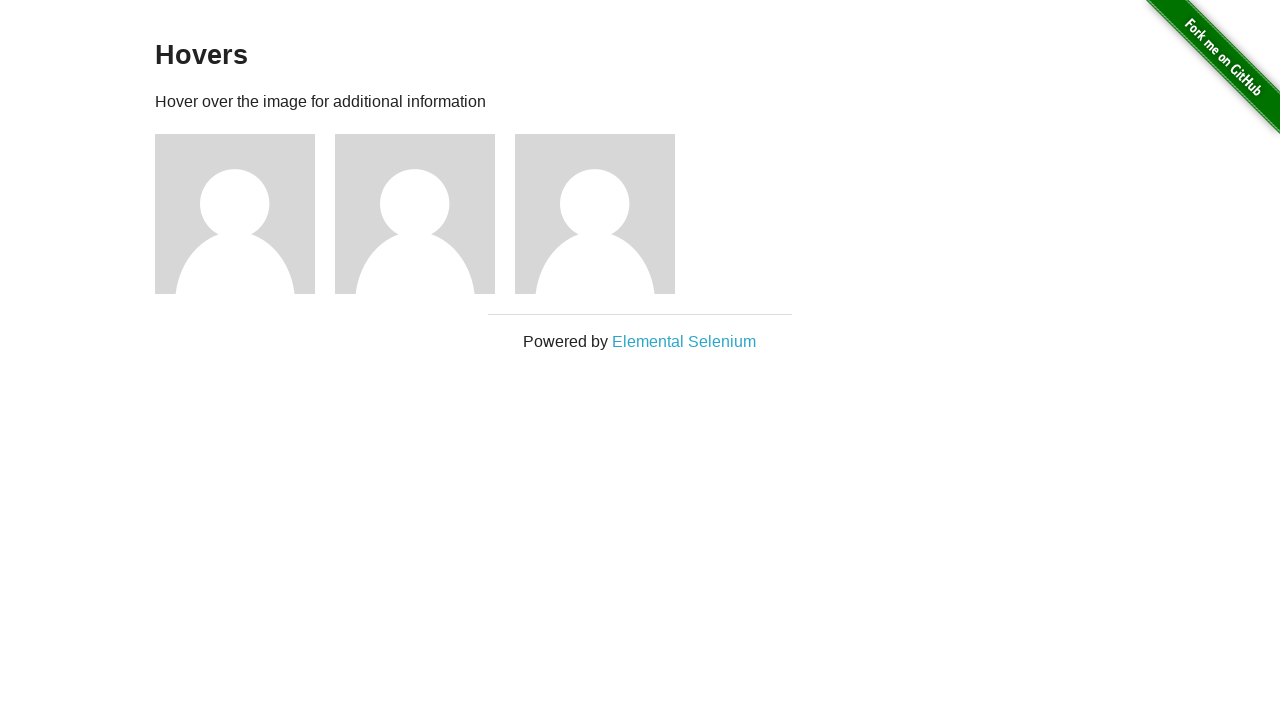

Hovered over the first user photo at (245, 214) on .figure >> nth=0
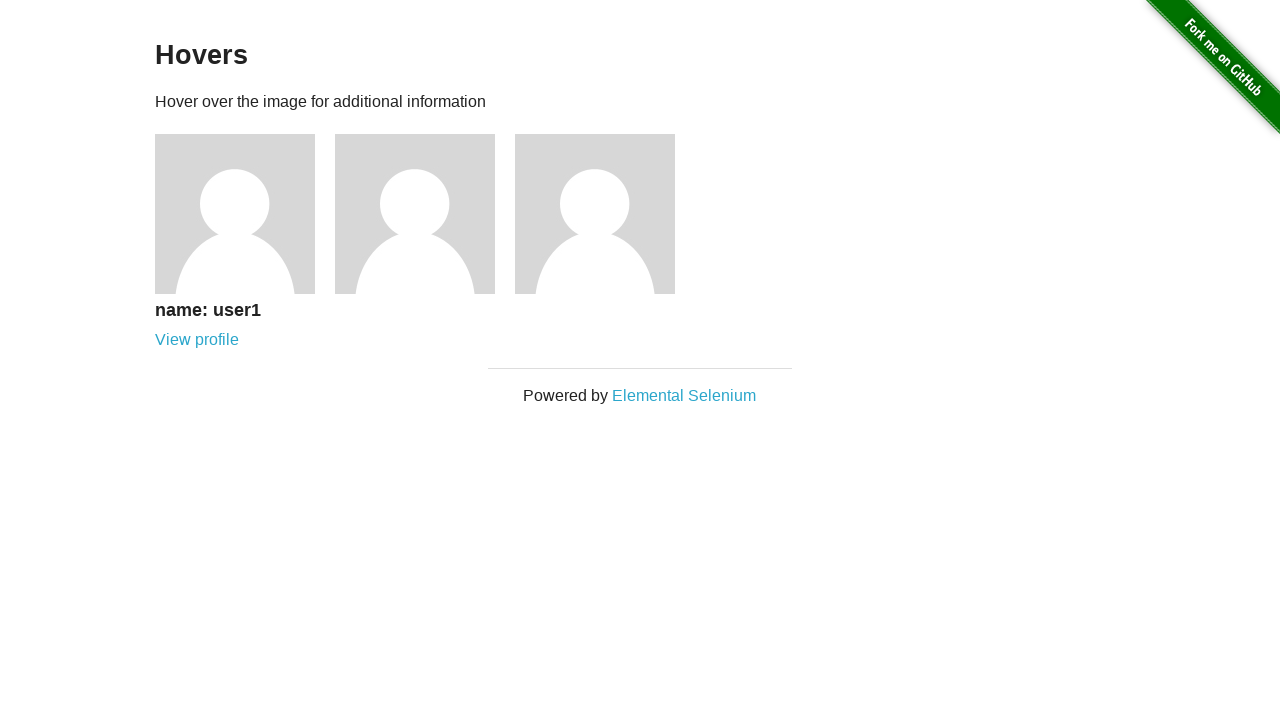

Verified hidden user information appeared on hover
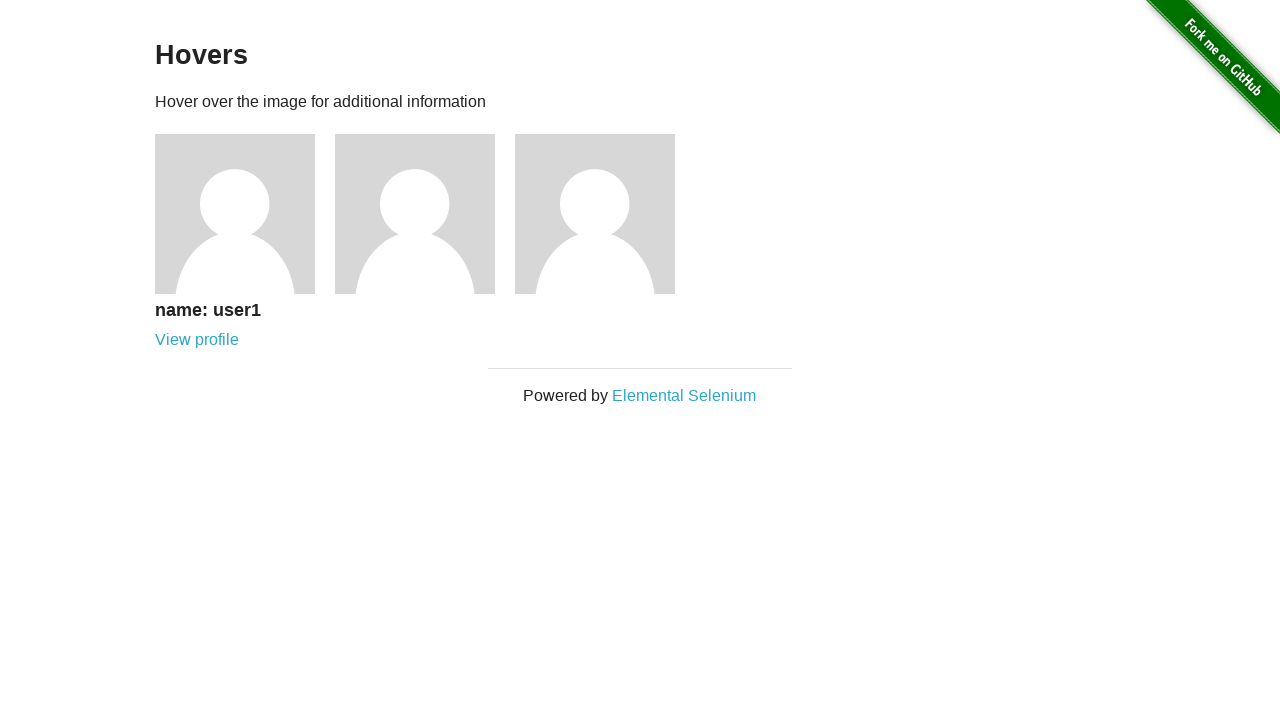

Hovered over the second user photo at (425, 214) on .figure >> nth=1
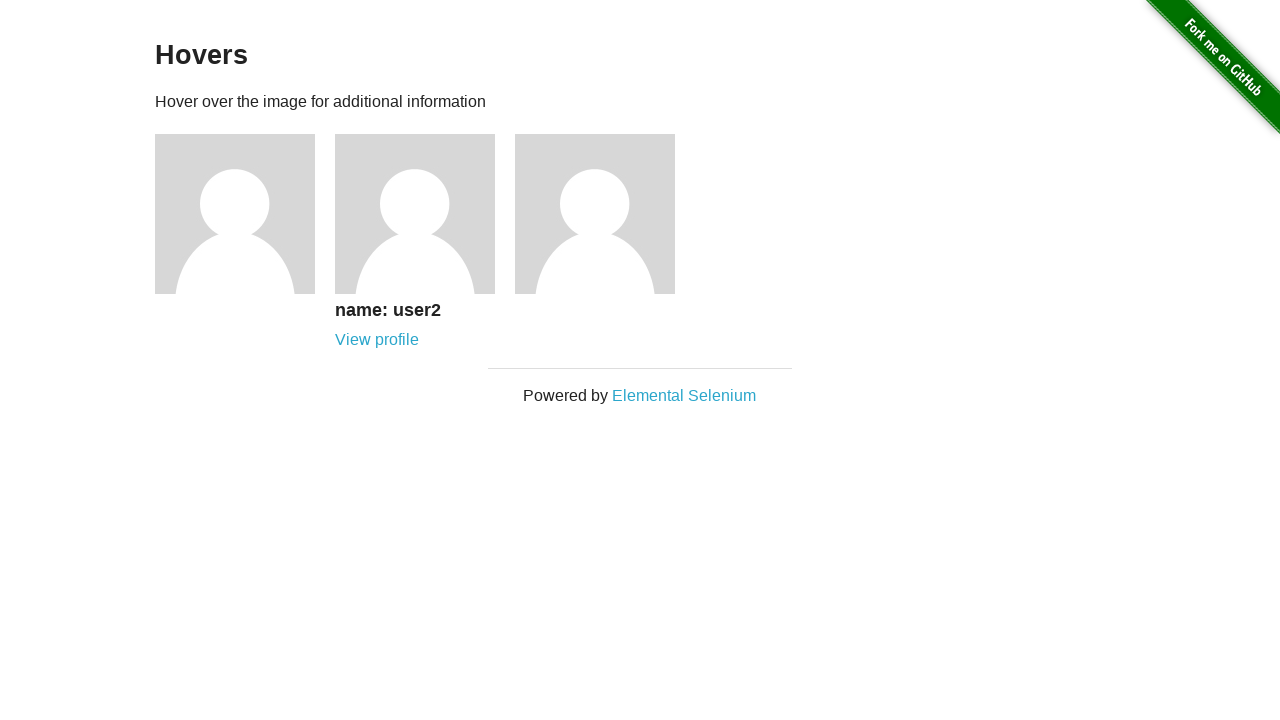

Hovered over the third user photo at (605, 214) on .figure >> nth=2
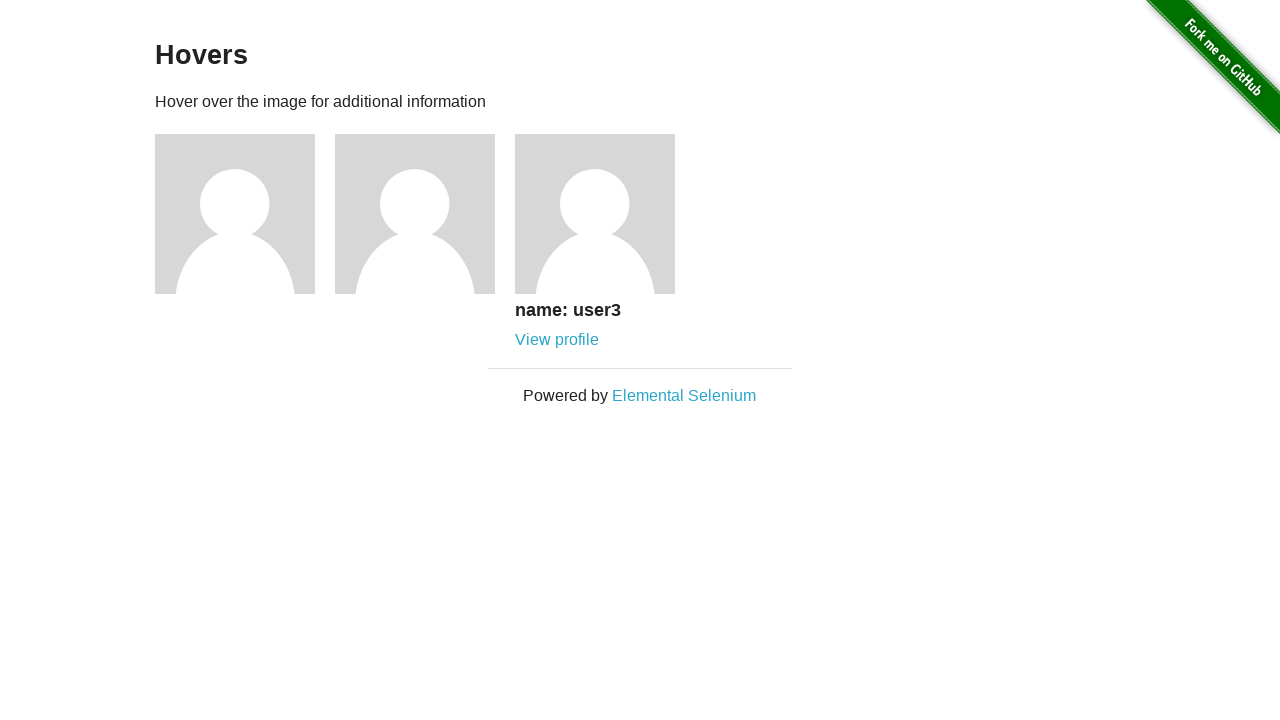

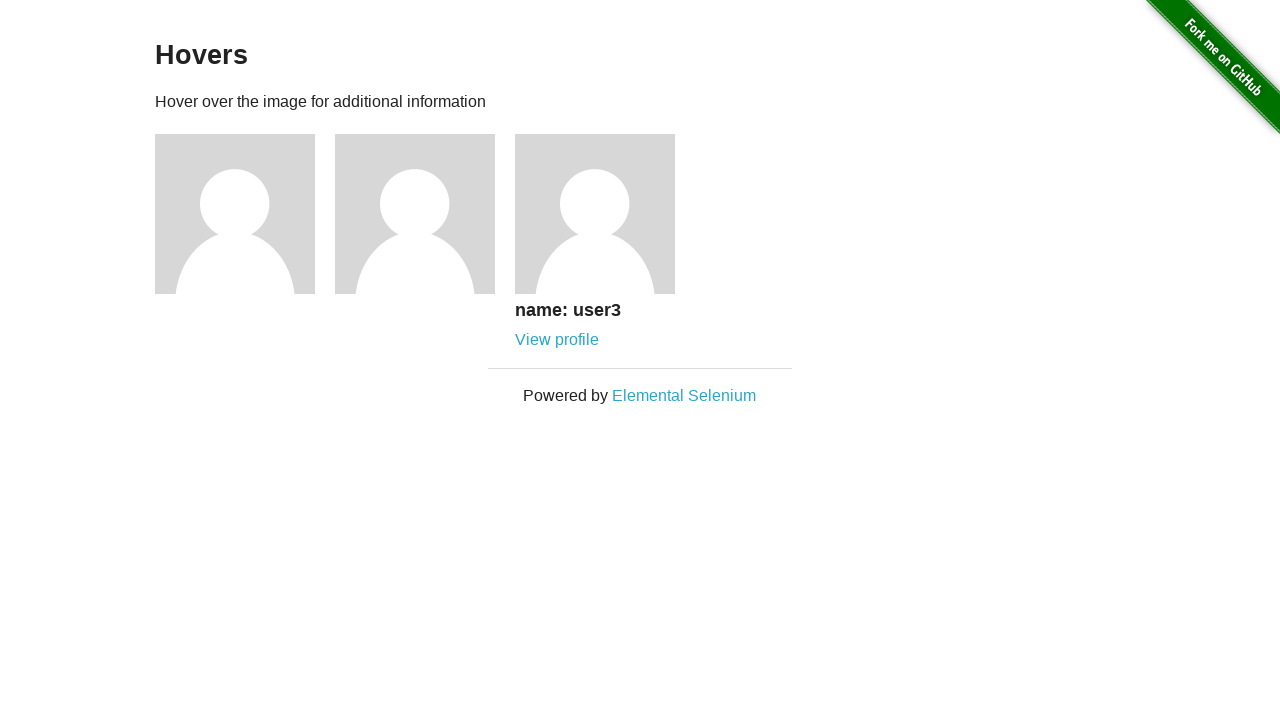